Tests dropdown functionality by retrieving all options and selecting Option 1 from the dropdown menu

Starting URL: https://the-internet.herokuapp.com/dropdown

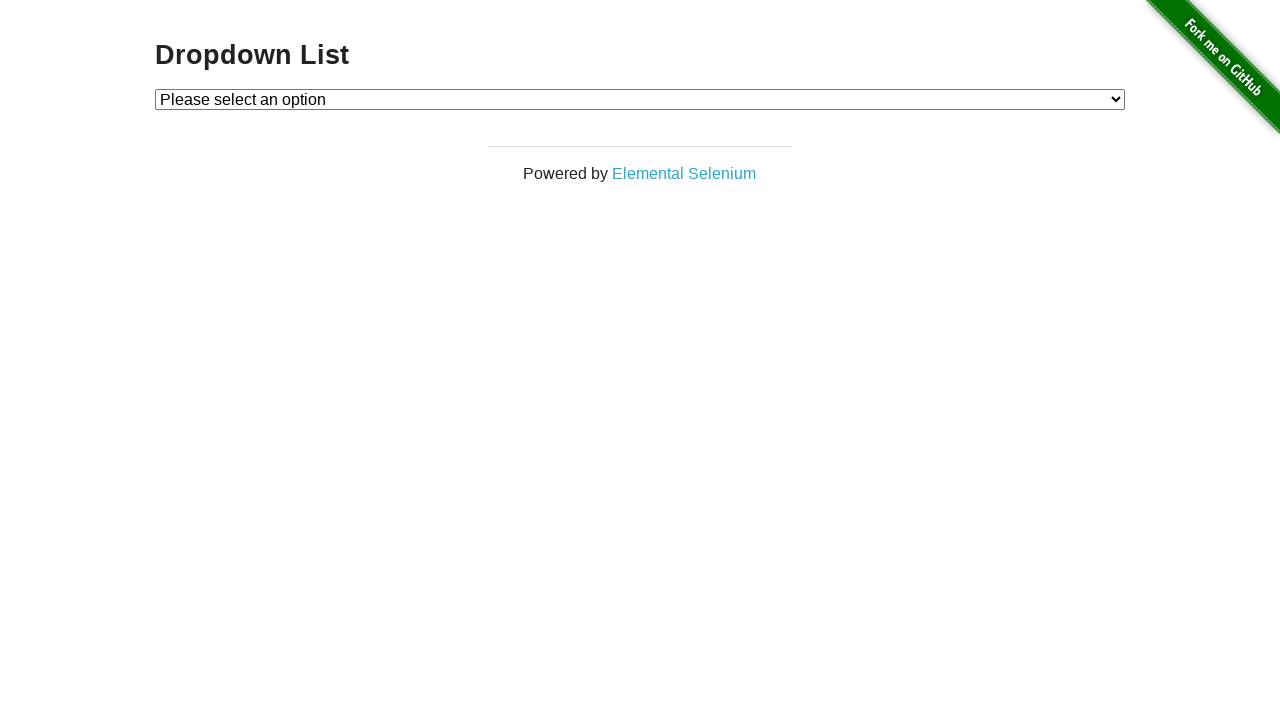

Located dropdown element with id 'dropdown'
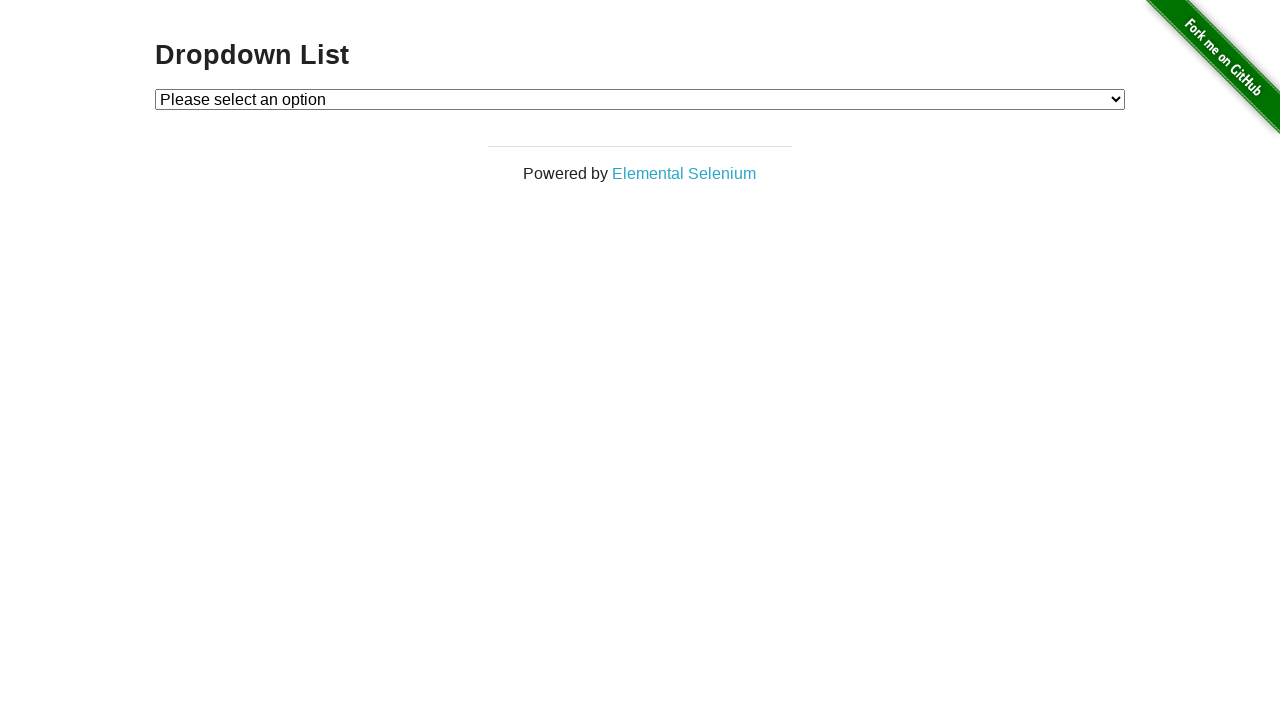

Retrieved all option elements from the dropdown
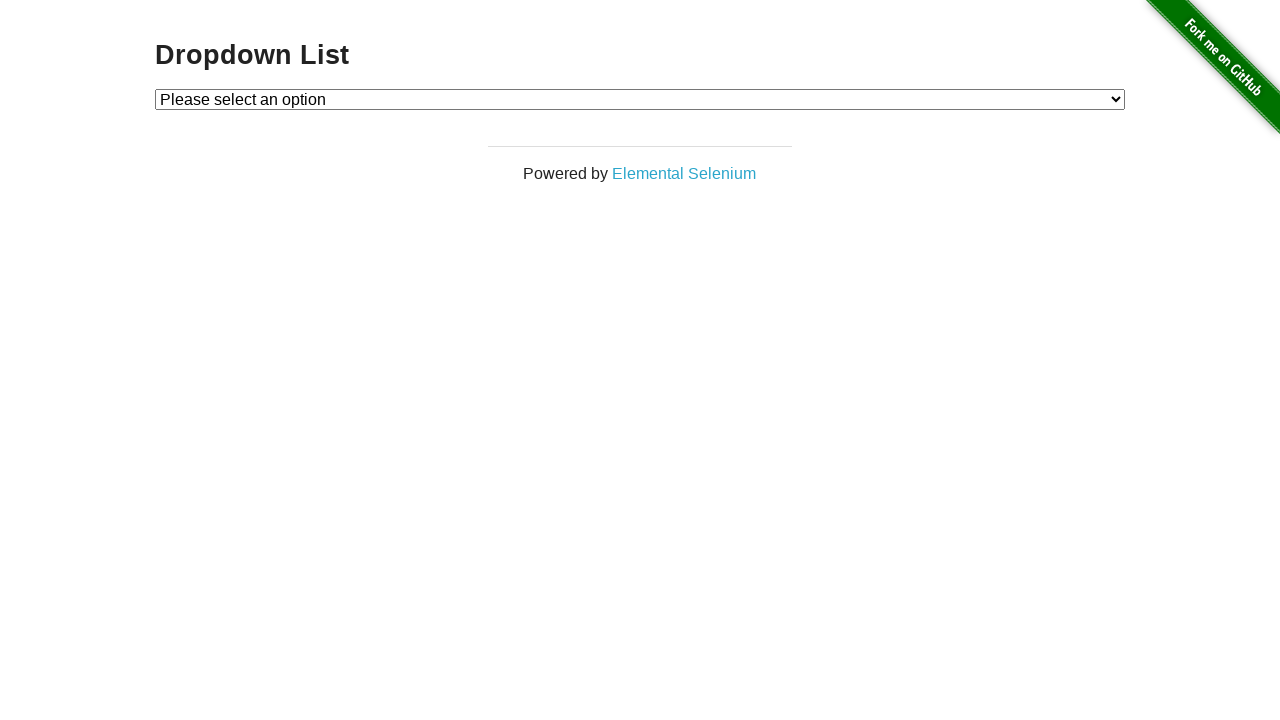

Printed all available dropdown option texts
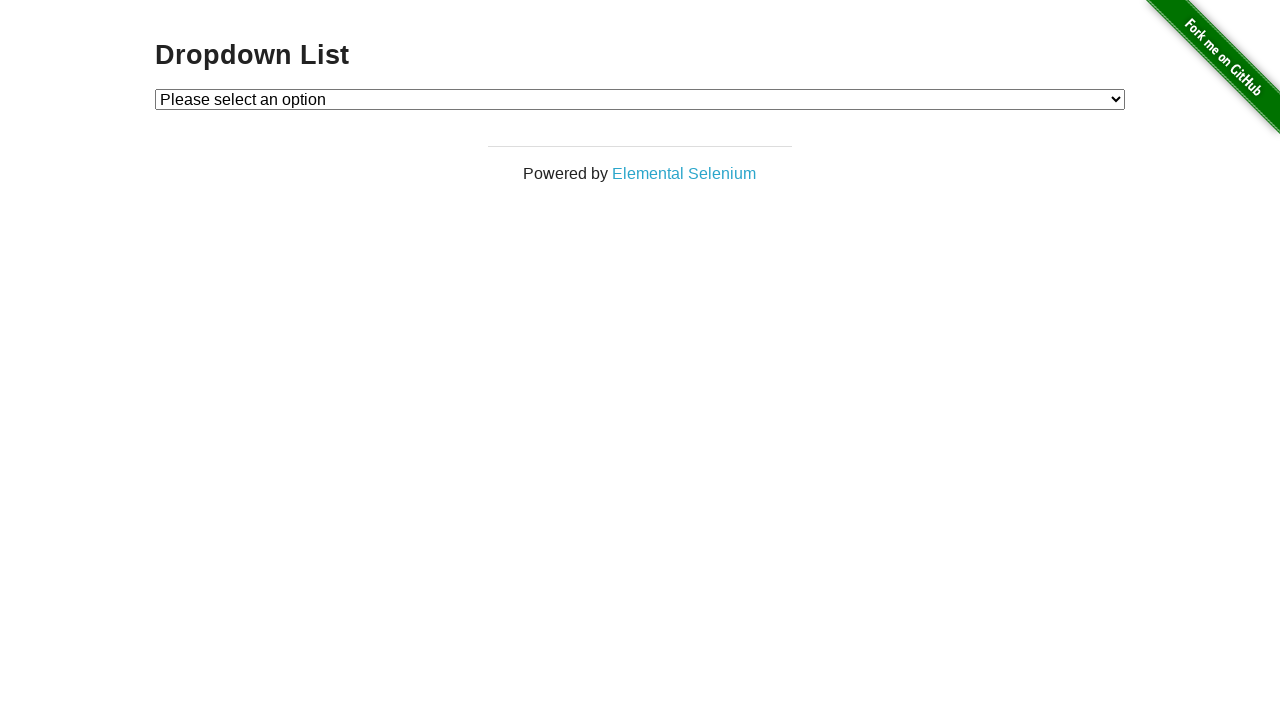

Selected 'Option 1' from the dropdown menu on #dropdown
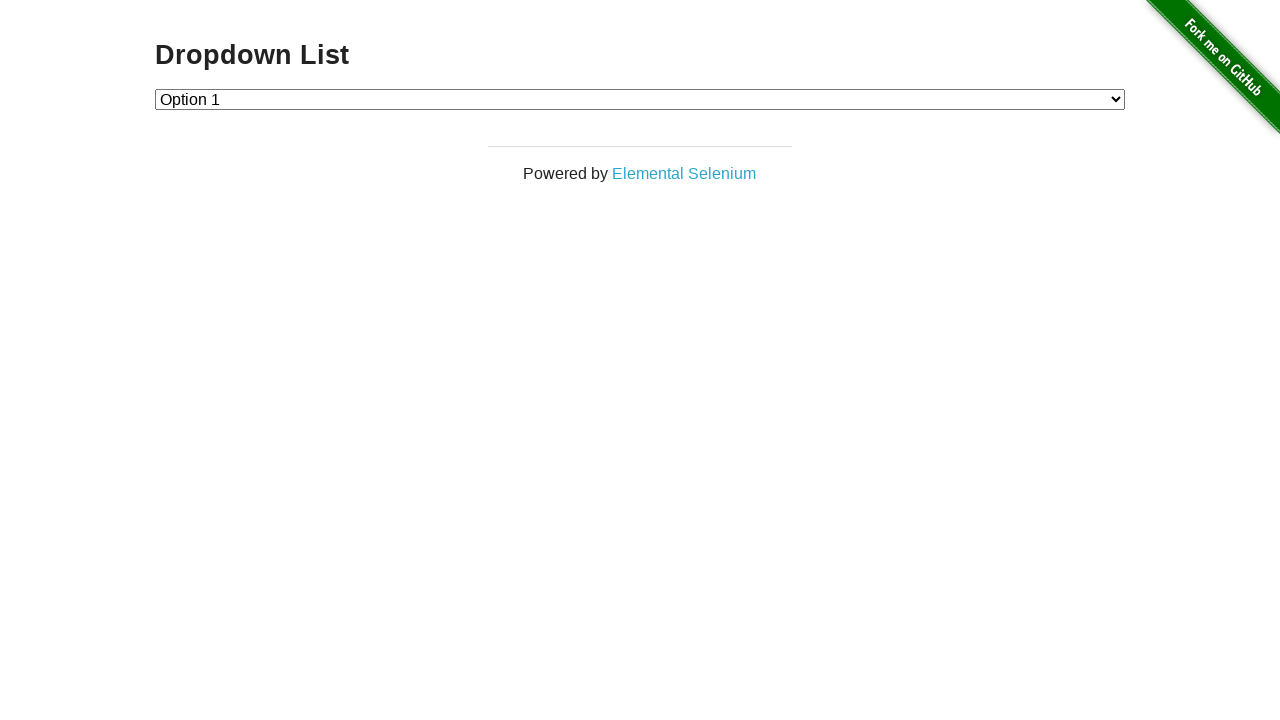

Waited 2 seconds to observe the dropdown selection
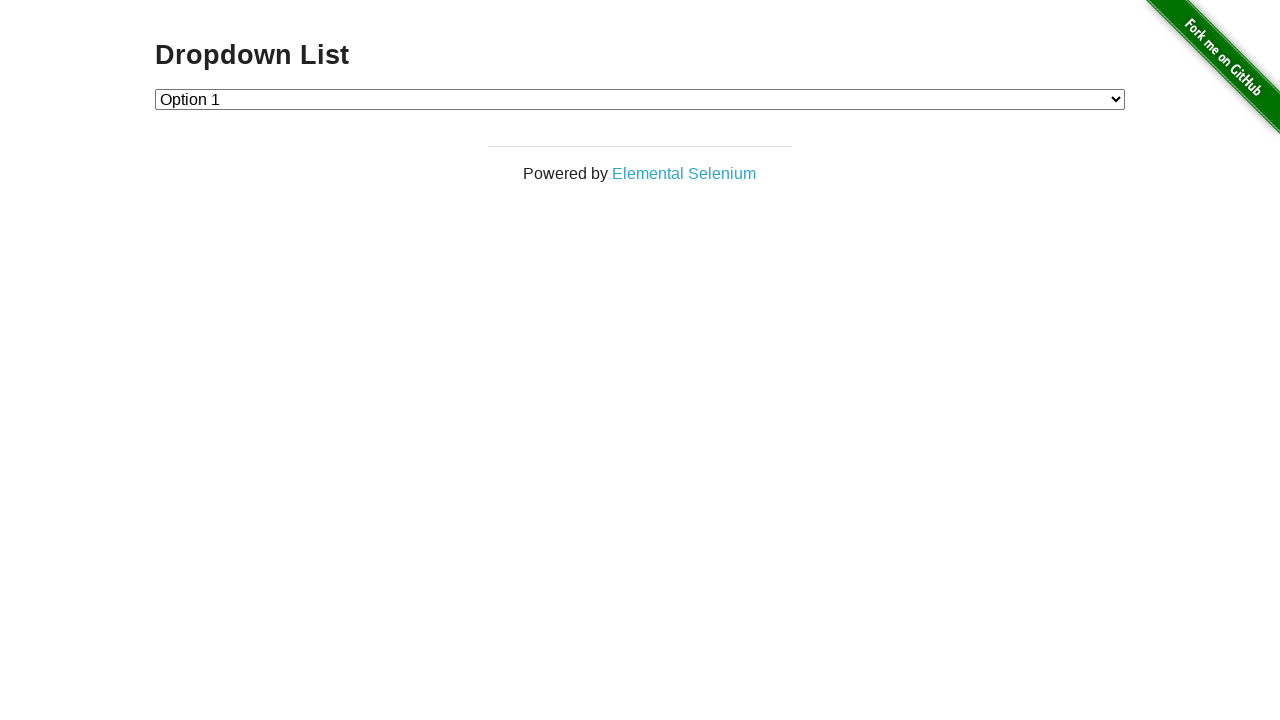

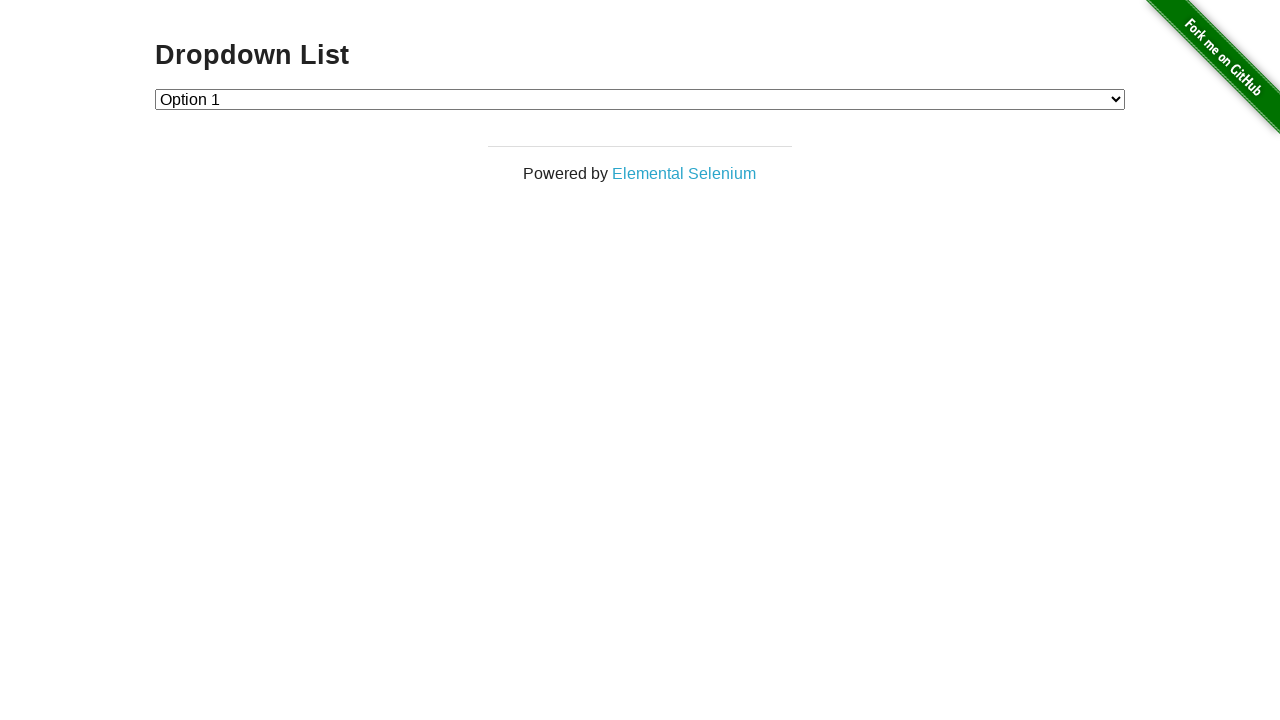